Tests adding items to a TodoMVC list by typing task names and verifying they appear in the list

Starting URL: https://todomvc.com/examples/vue/dist/#/

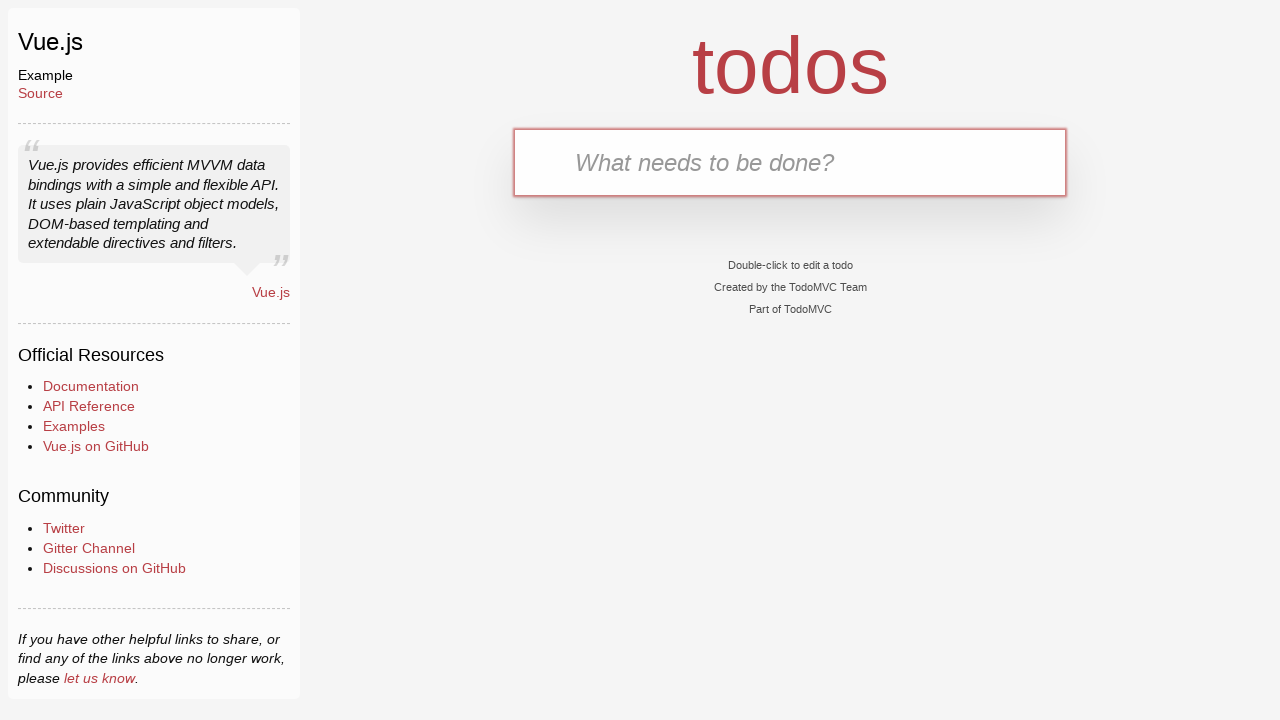

Filled new todo input field with 'Interview' on .new-todo
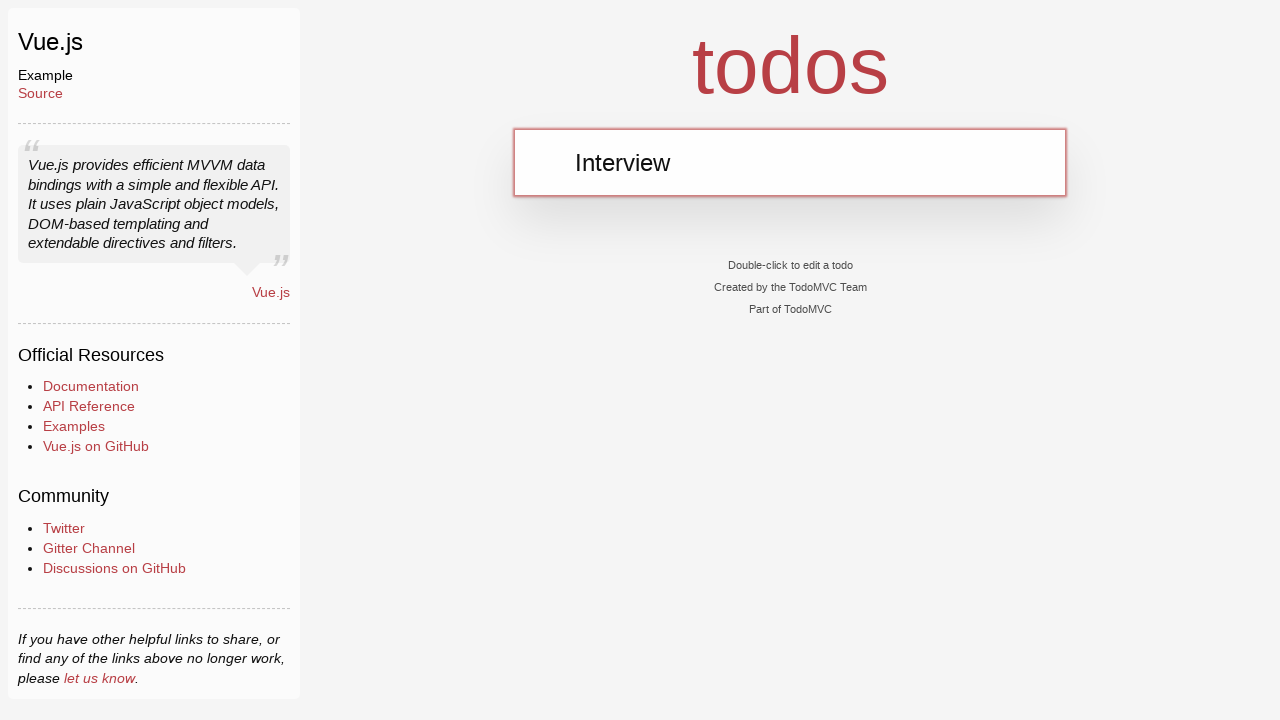

Pressed Enter to add 'Interview' task to the list on .new-todo
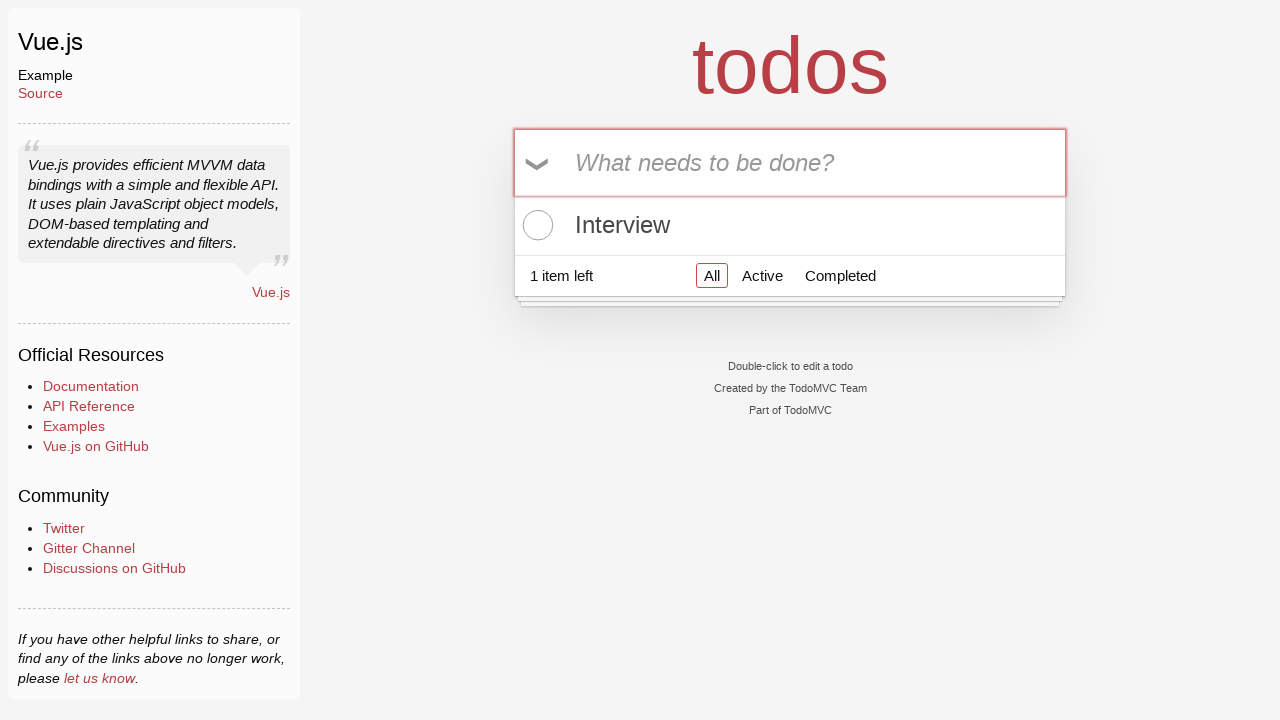

First task appeared in the todo list
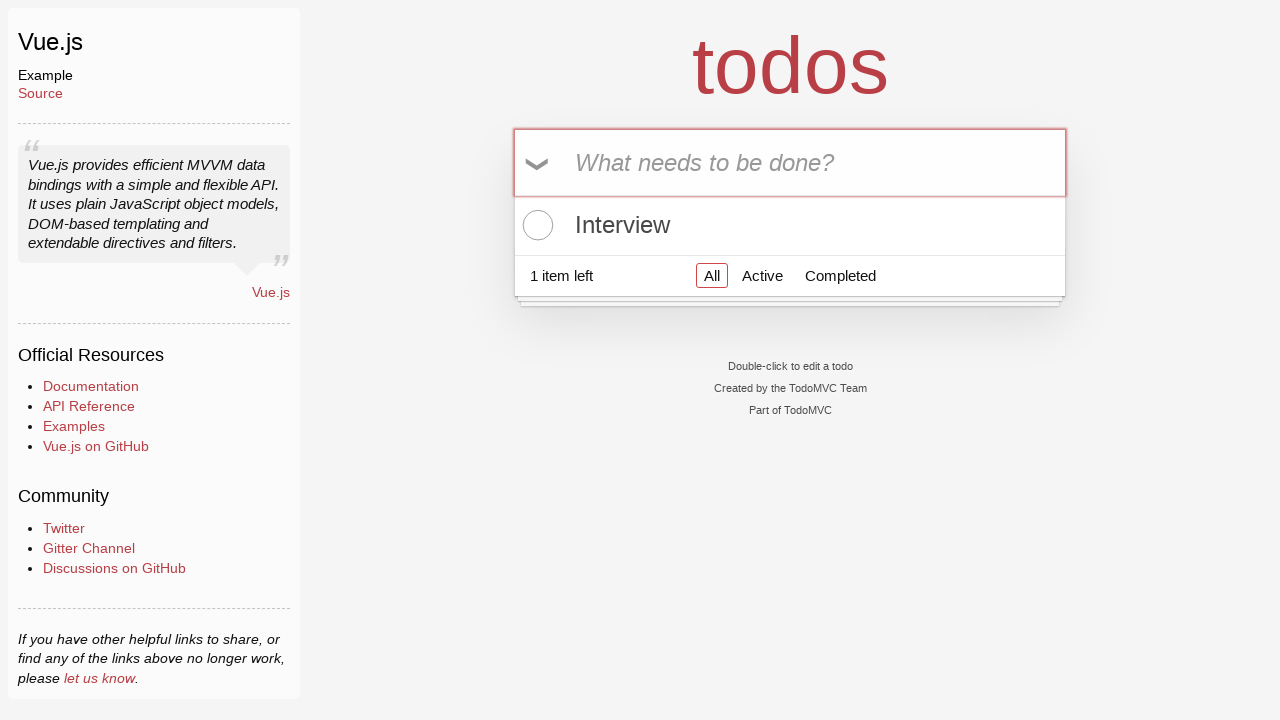

Filled new todo input field with 'Interview2' on .new-todo
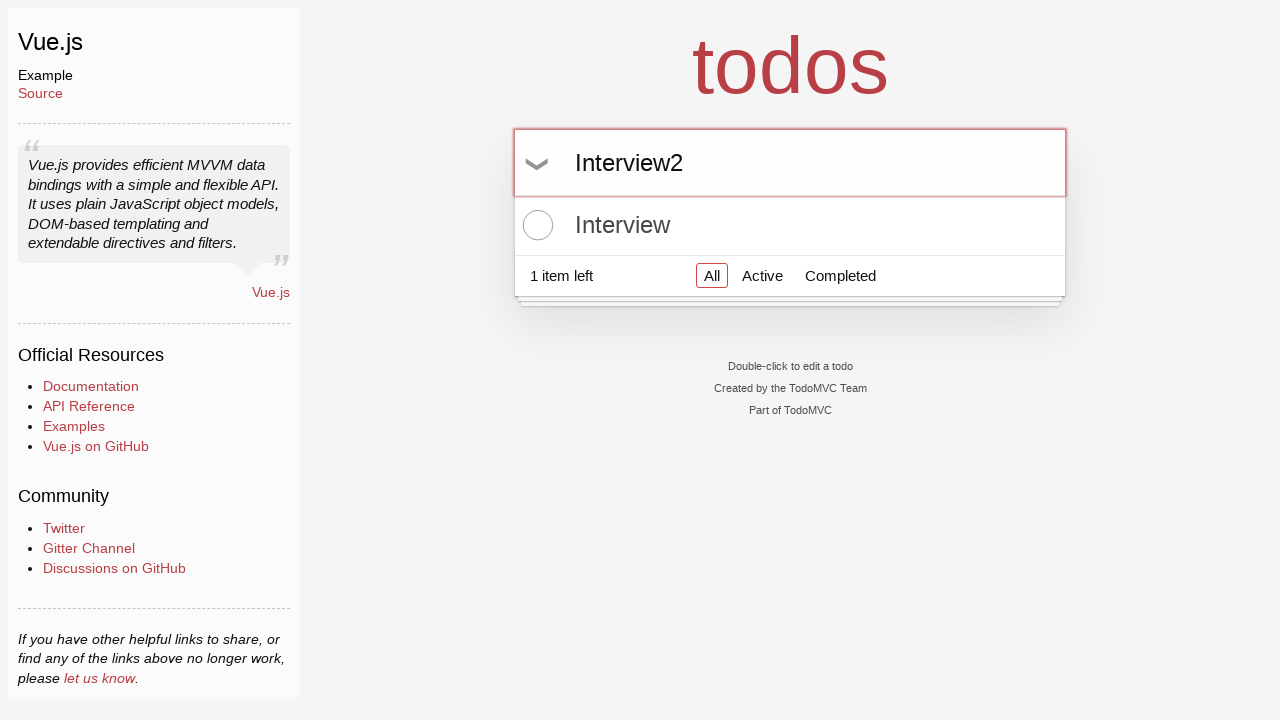

Pressed Enter to add 'Interview2' task to the list on .new-todo
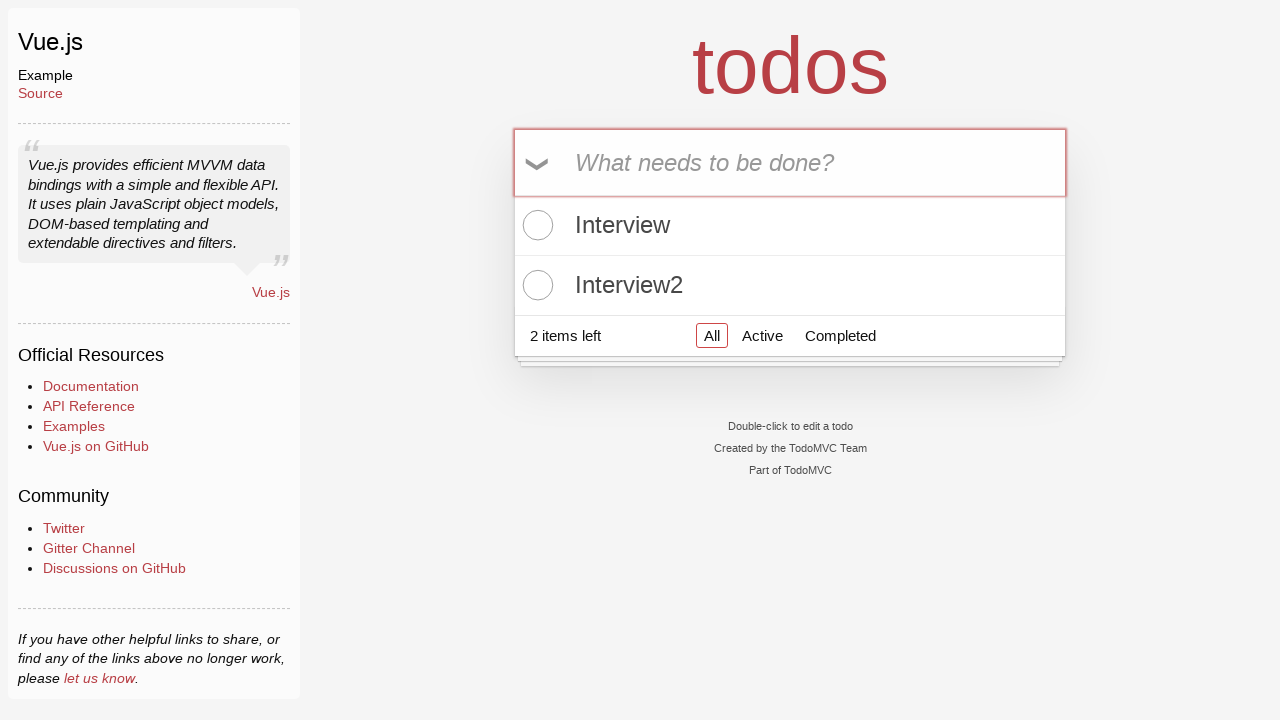

Both tasks are now visible in the todo list
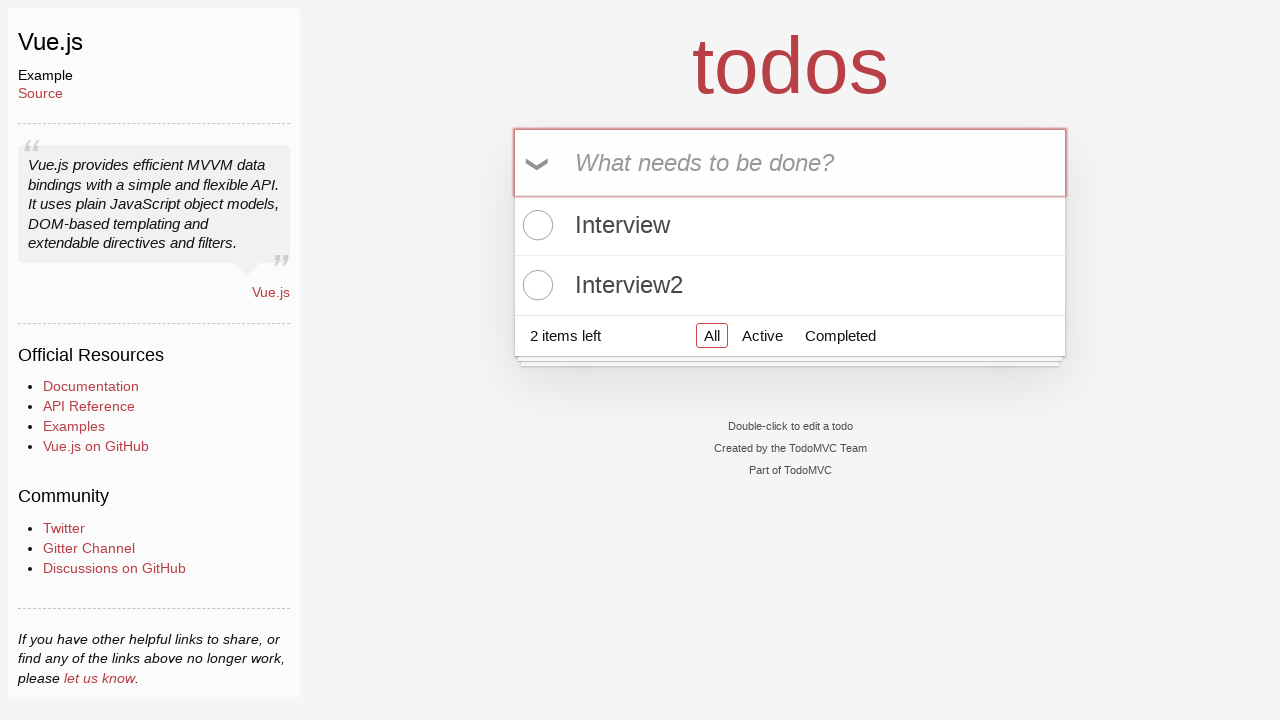

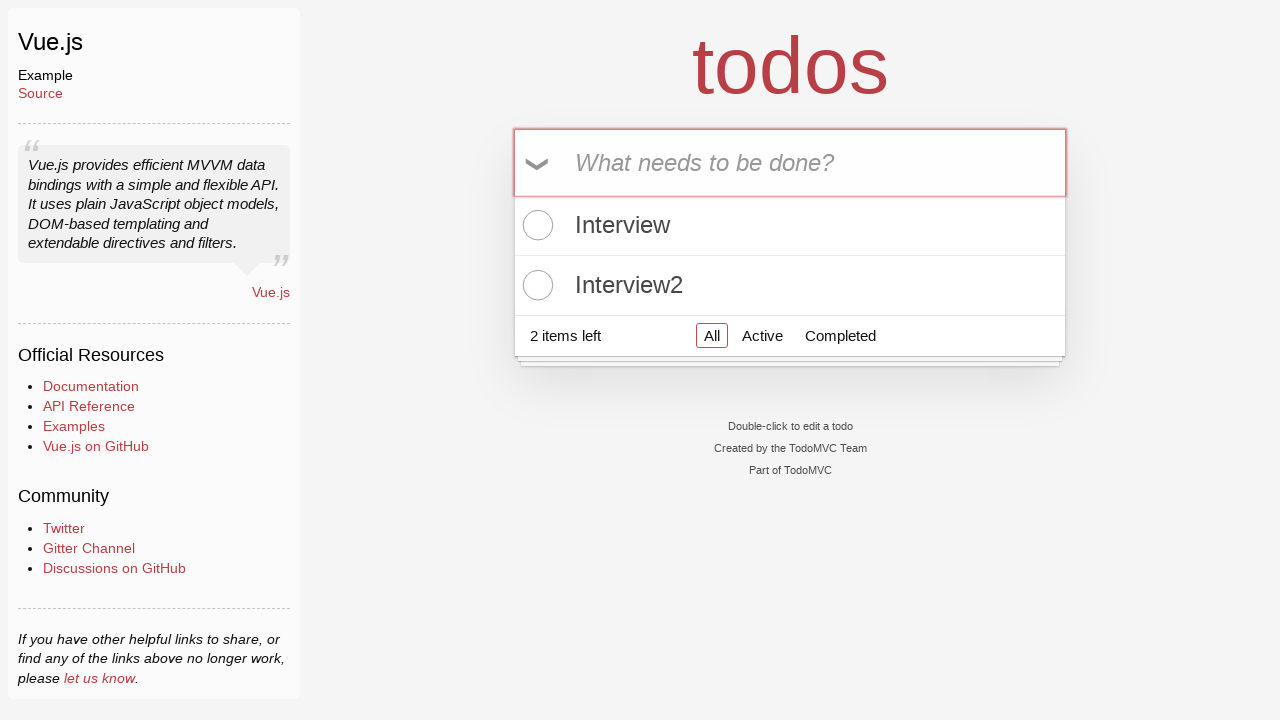